Checks if the email input field is displayed on the Gmail login page

Starting URL: https://www.gmail.com

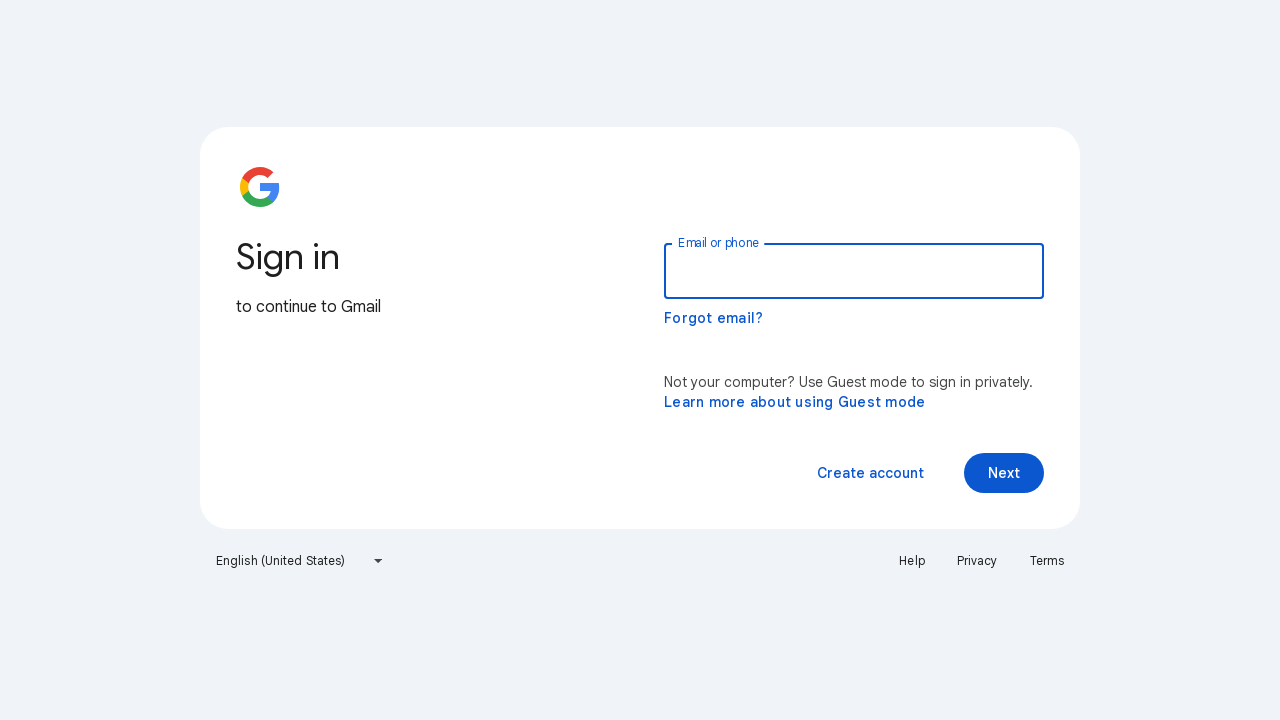

Navigated to Gmail login page
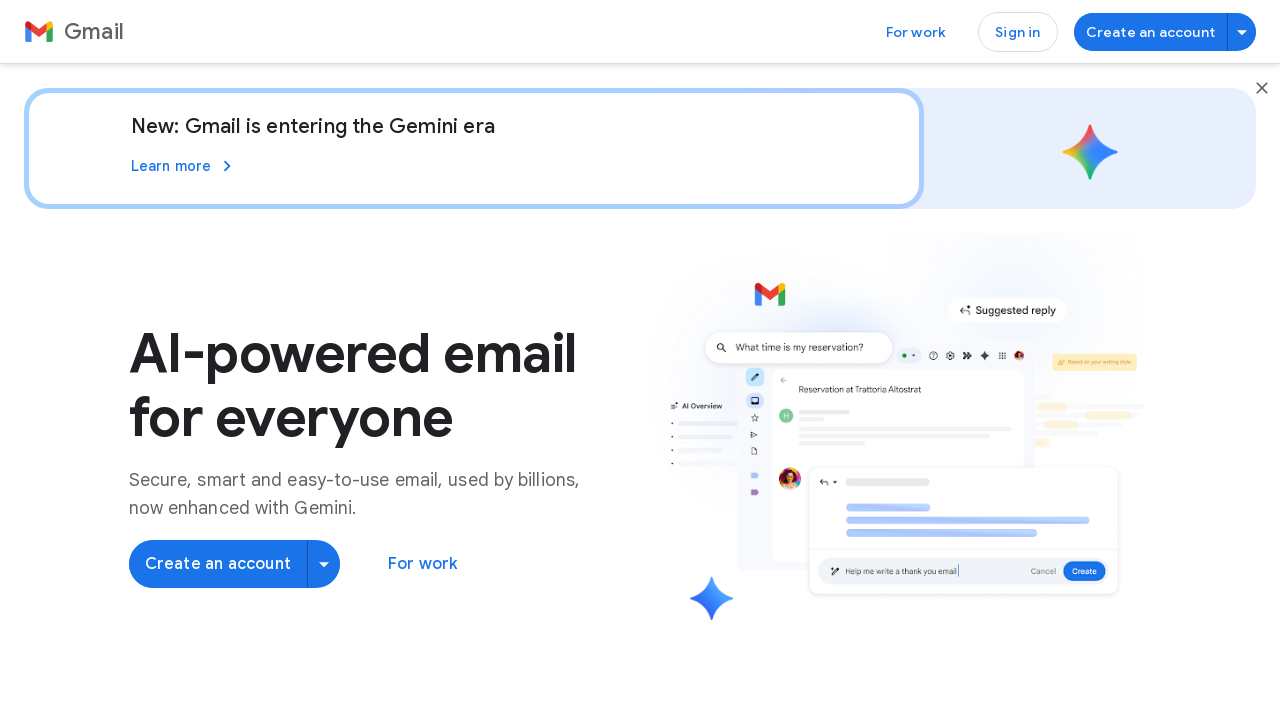

Checked if email input field is displayed
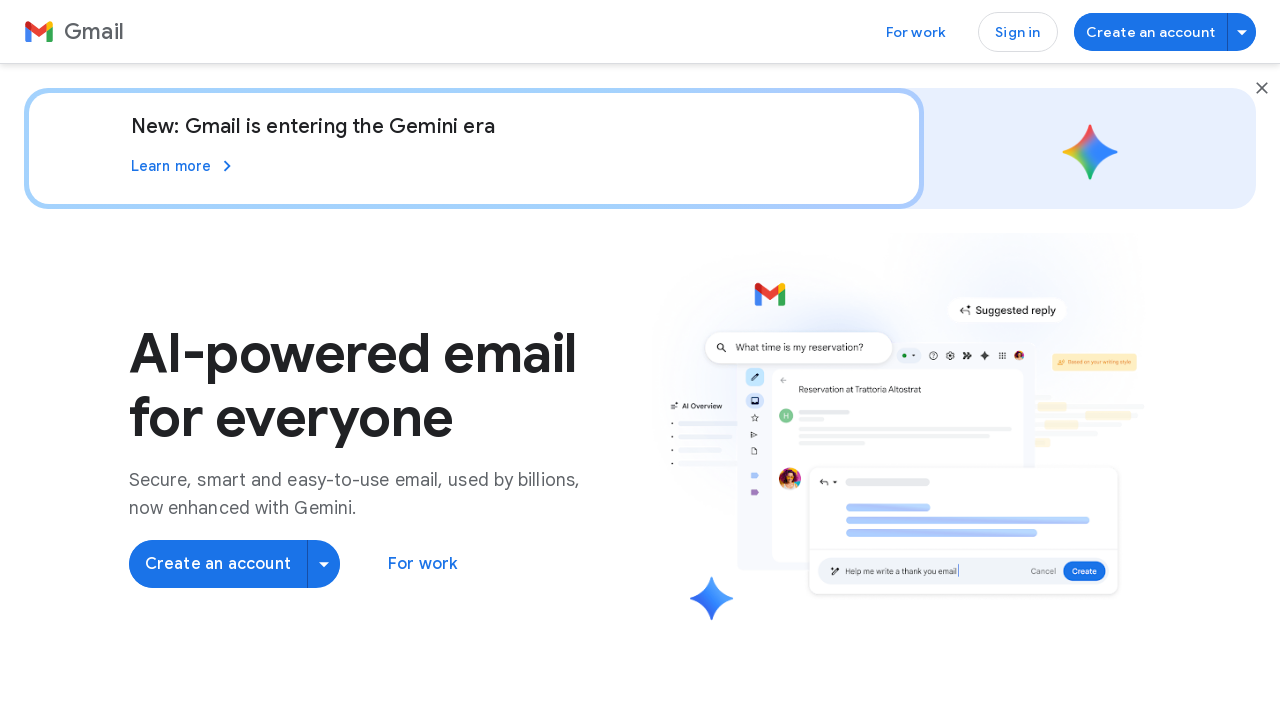

Email input field visibility result: False
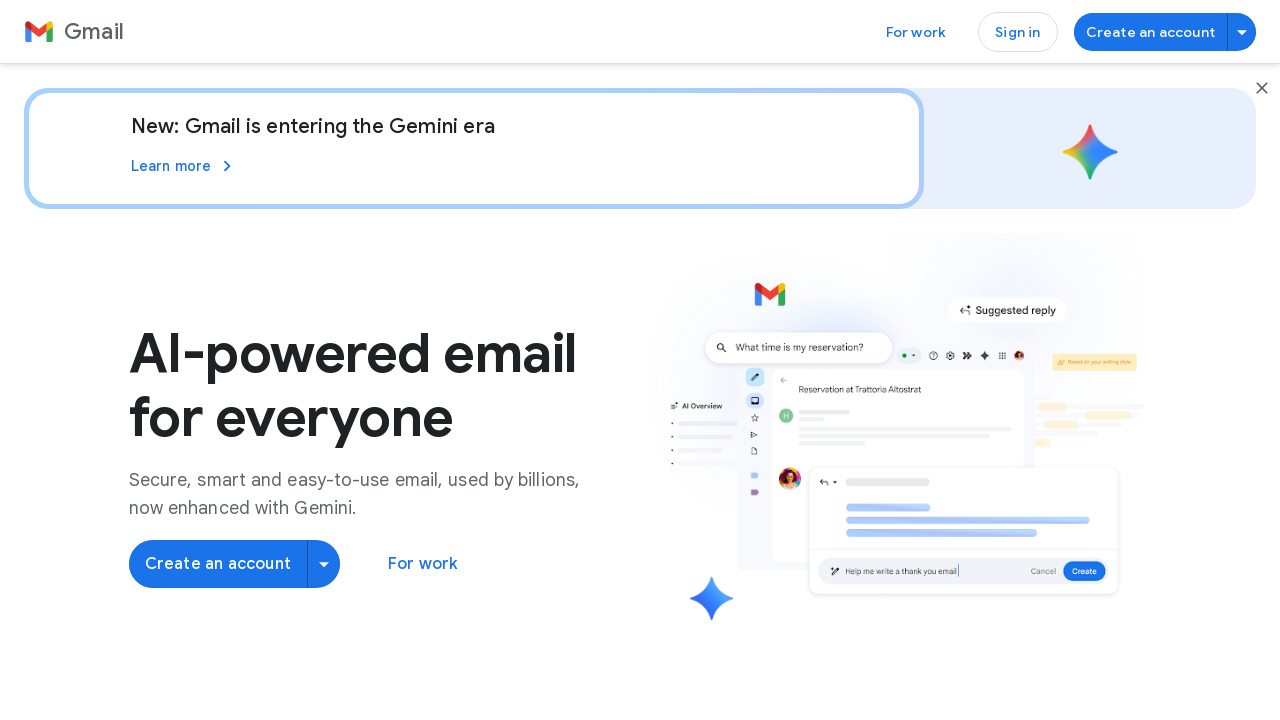

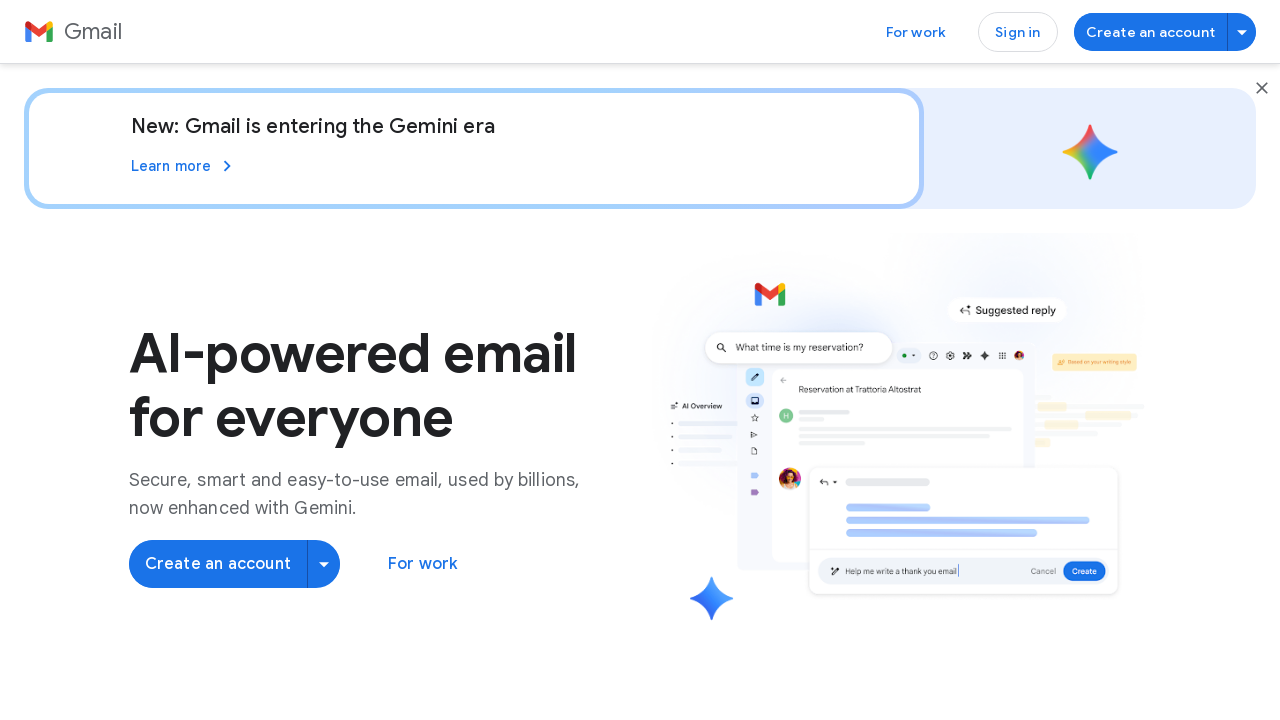